Tests jQuery UI selectable widget by performing multi-select using CTRL+click to select multiple list items simultaneously

Starting URL: https://jqueryui.com/selectable/

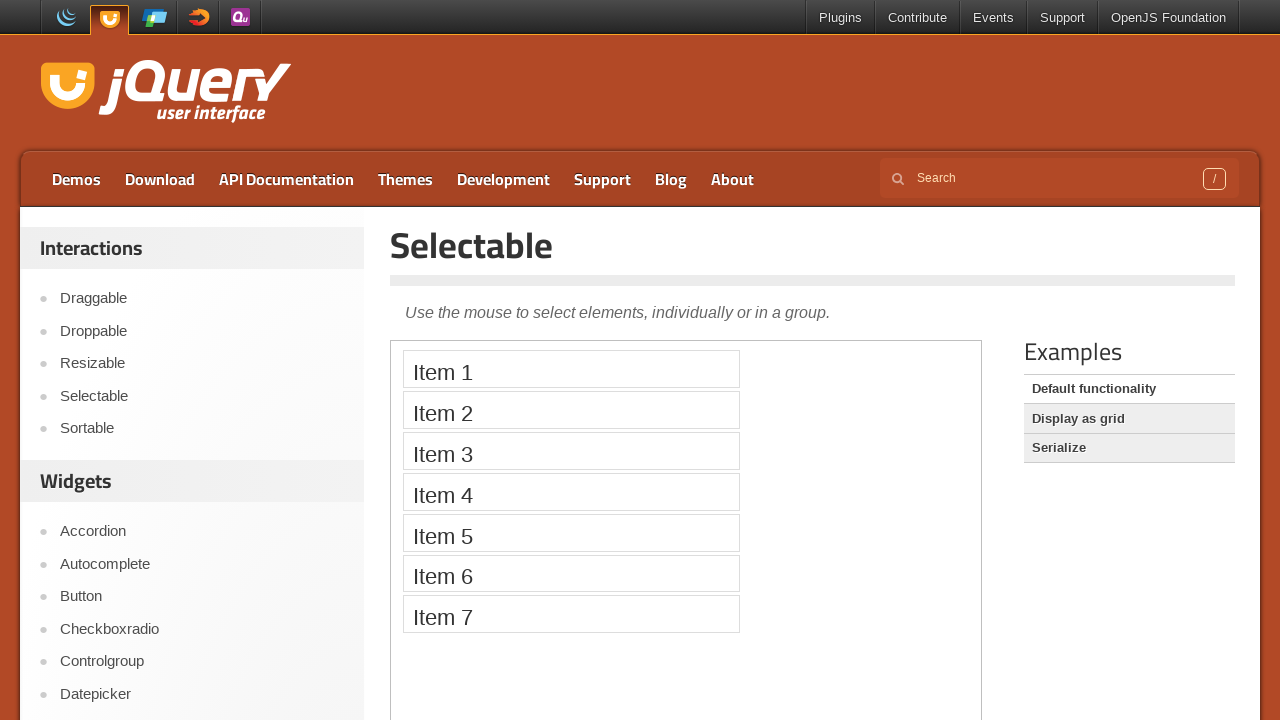

Waited for demo iframe to be present on the page
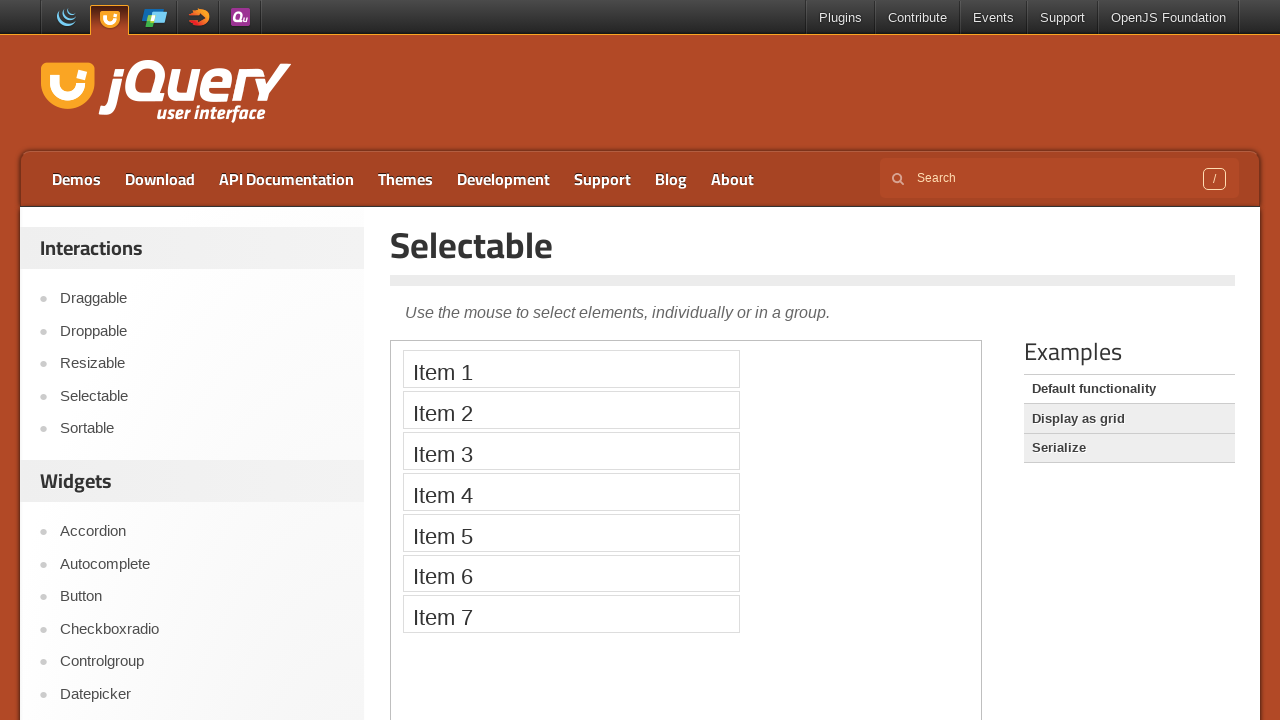

Located the demo iframe containing the selectable widget
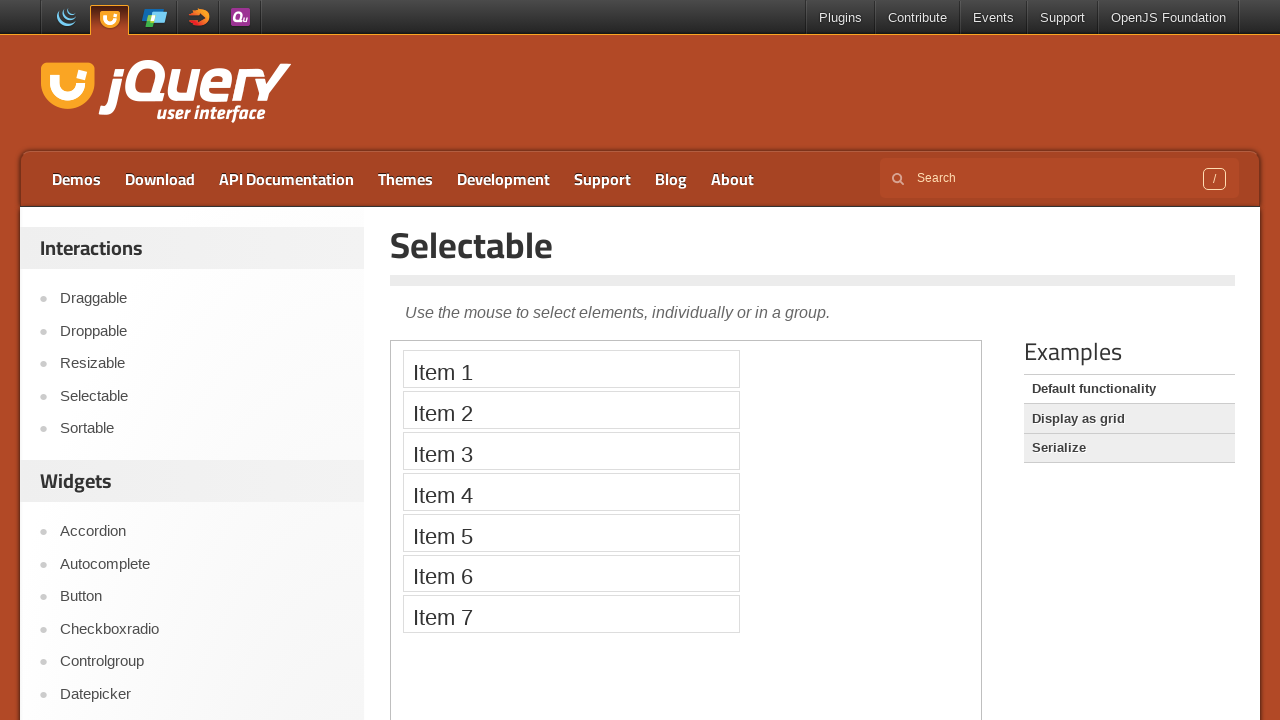

Waited for selectable list items to be present in the iframe
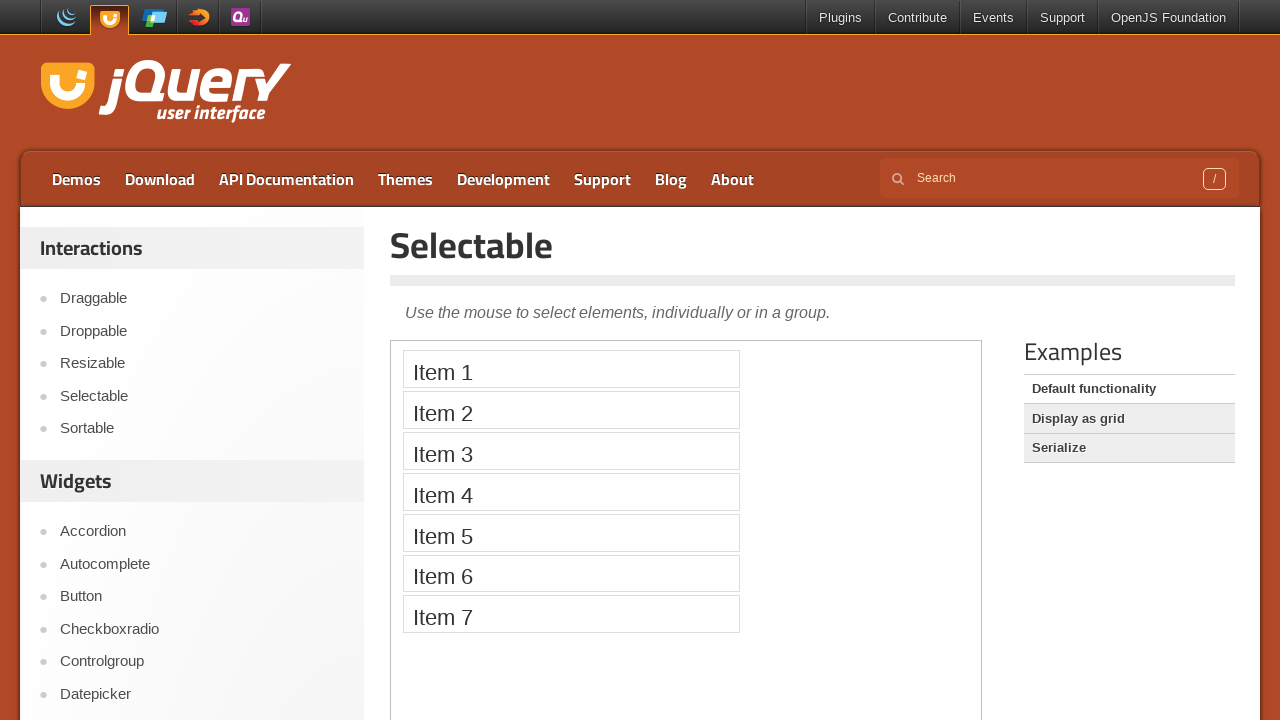

Located the first list item in the selectable widget
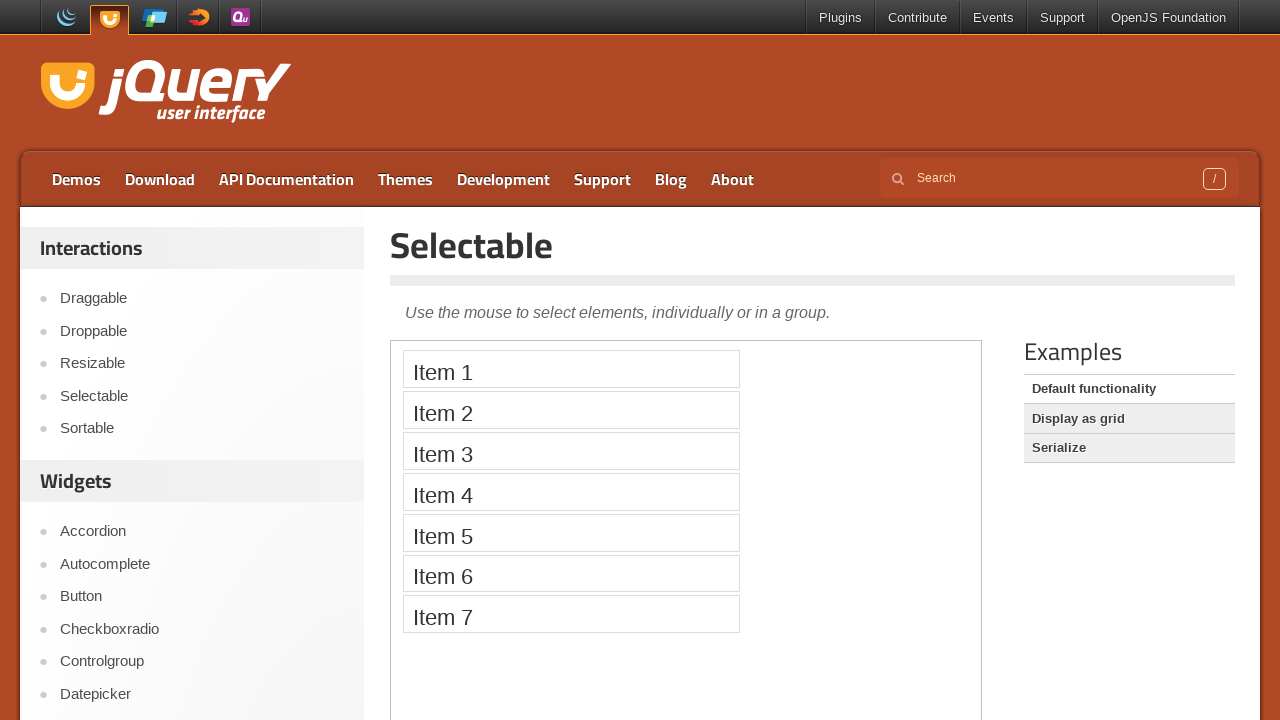

Located the second list item in the selectable widget
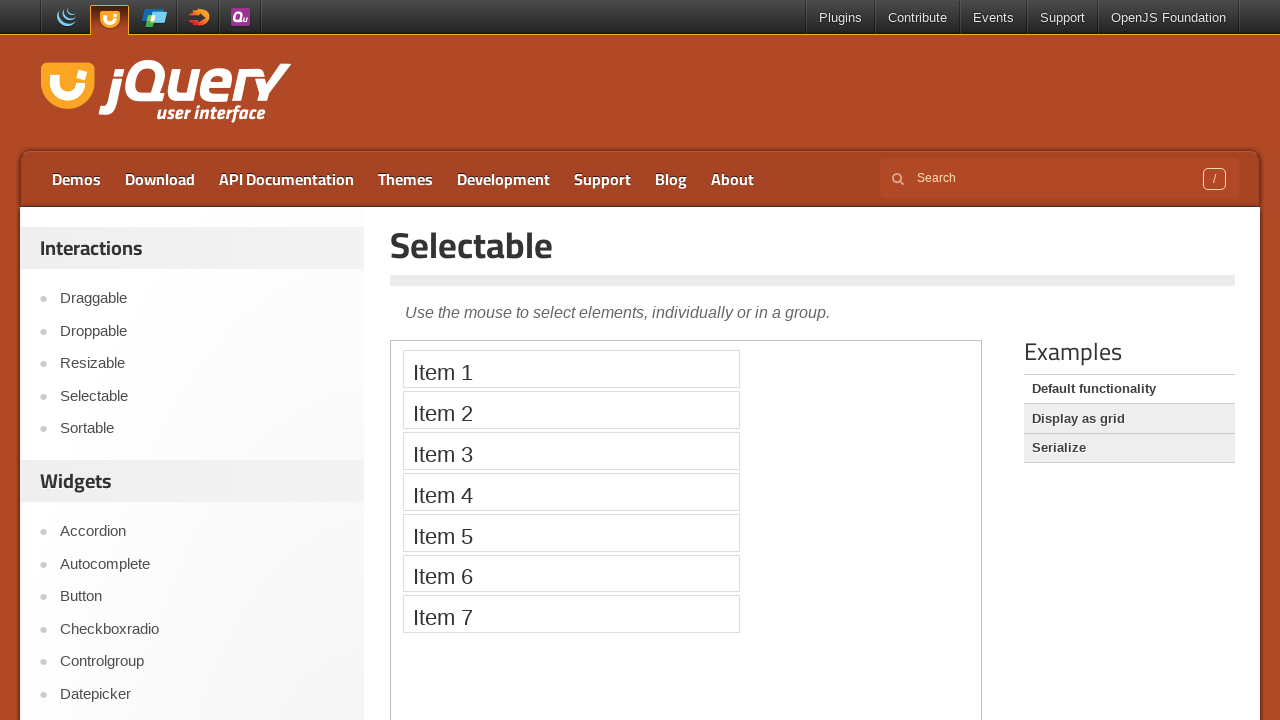

Located the third list item in the selectable widget
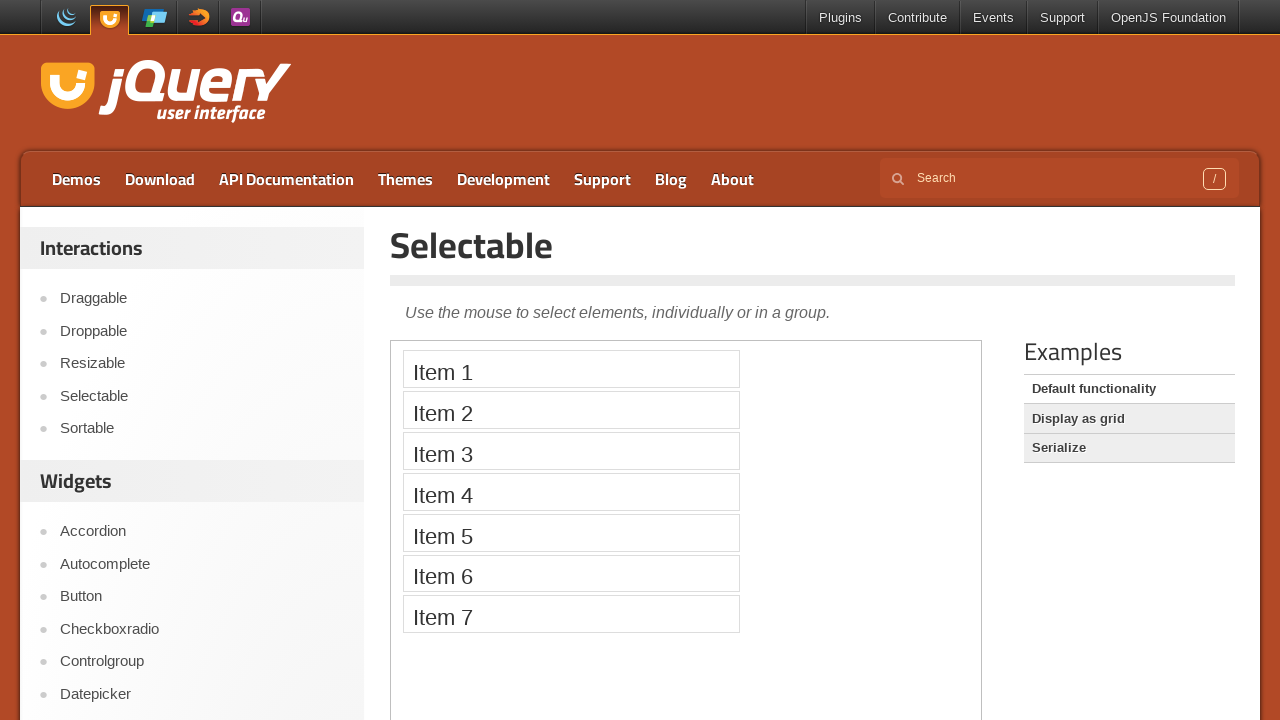

Clicked the first list item to select it at (571, 369) on iframe.demo-frame >> internal:control=enter-frame >> #selectable li:nth-child(1)
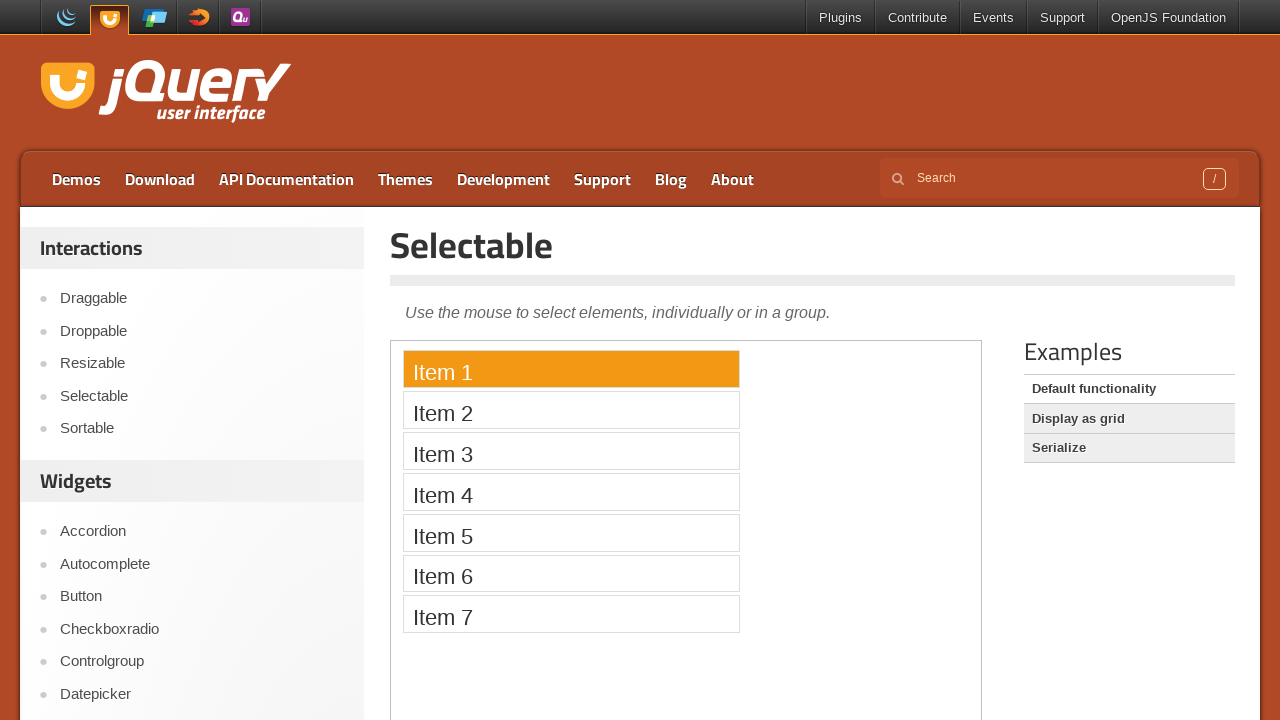

CTRL+clicked the second list item to add it to the selection at (571, 410) on iframe.demo-frame >> internal:control=enter-frame >> #selectable li:nth-child(2)
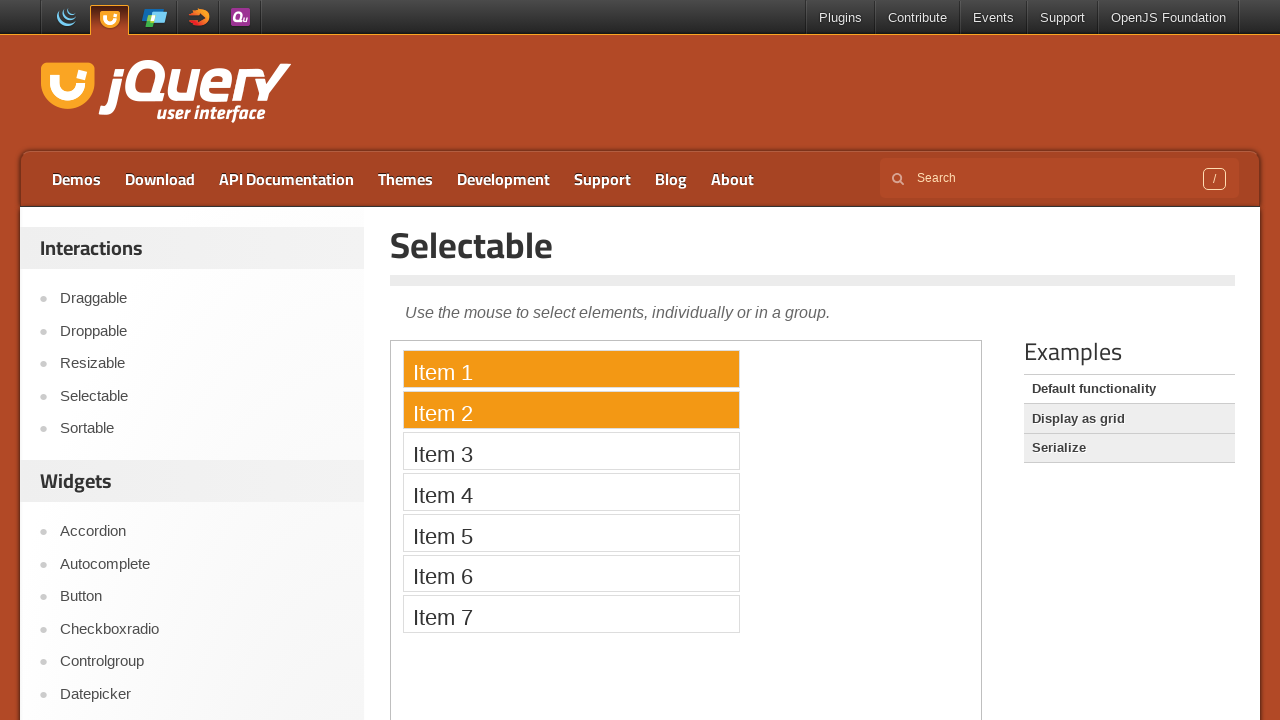

CTRL+clicked the third list item to add it to the multi-select at (571, 451) on iframe.demo-frame >> internal:control=enter-frame >> #selectable li:nth-child(3)
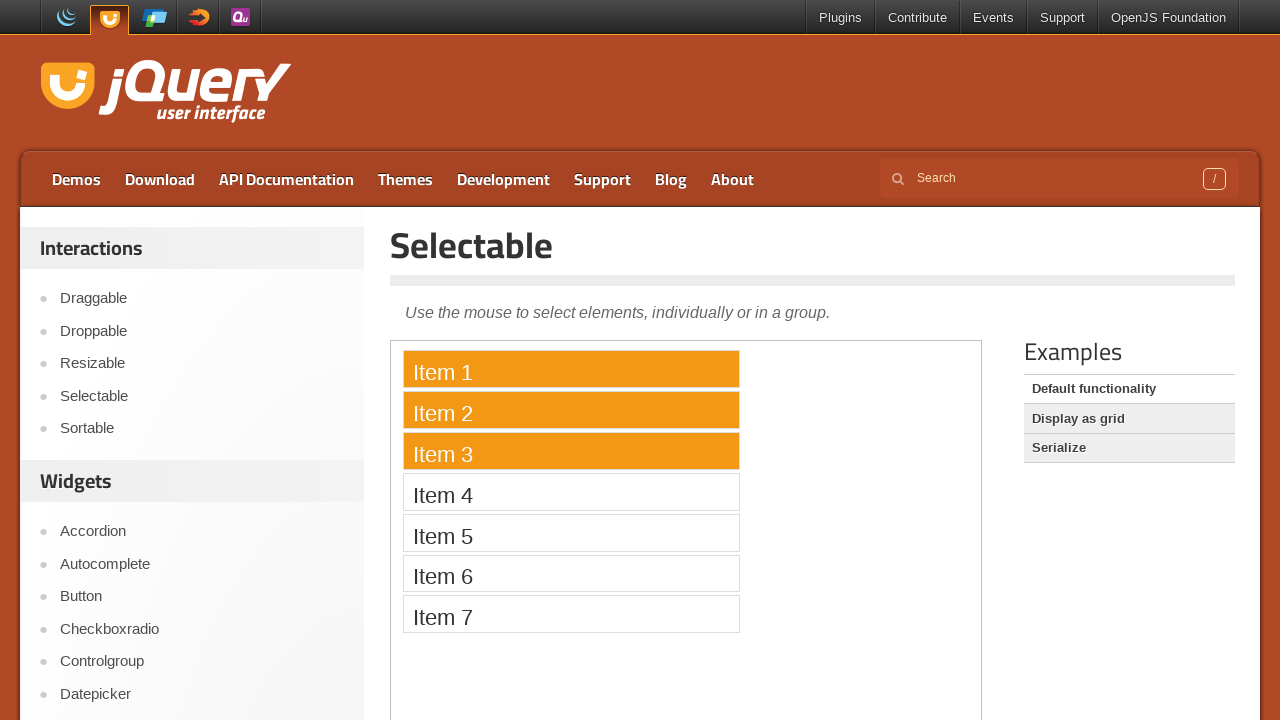

Verified that items are selected by waiting for the ui-selected class
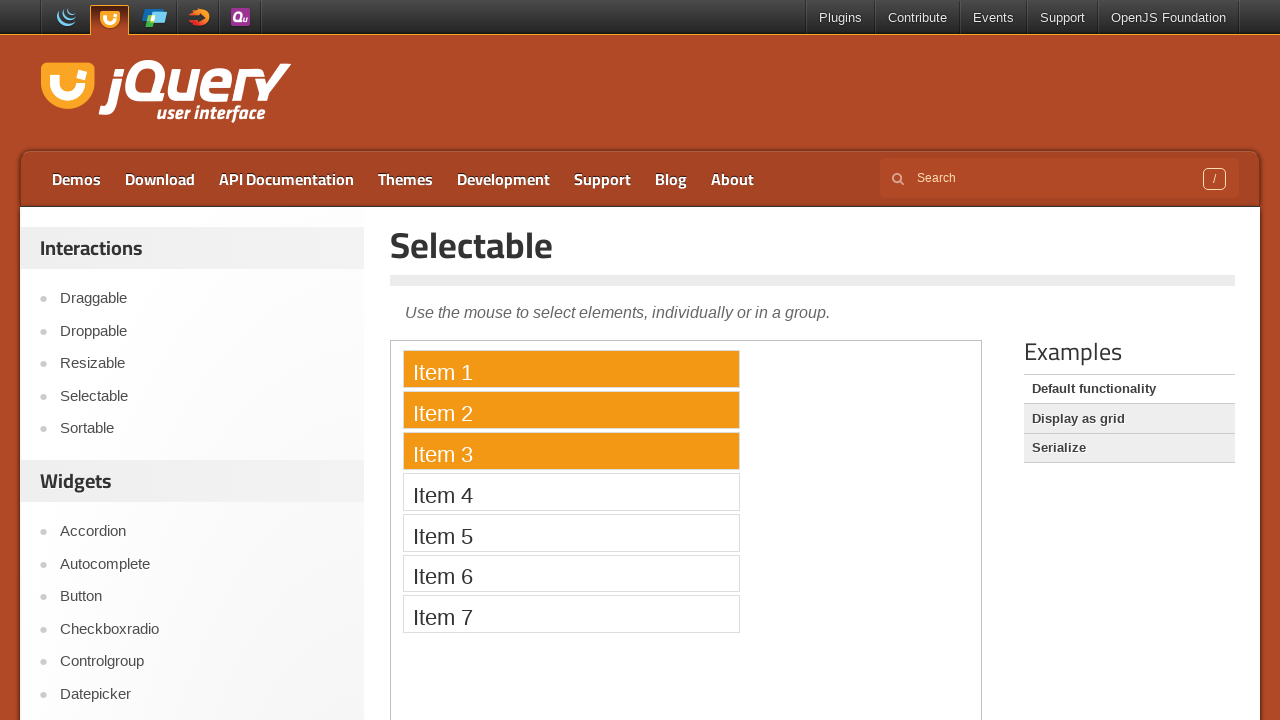

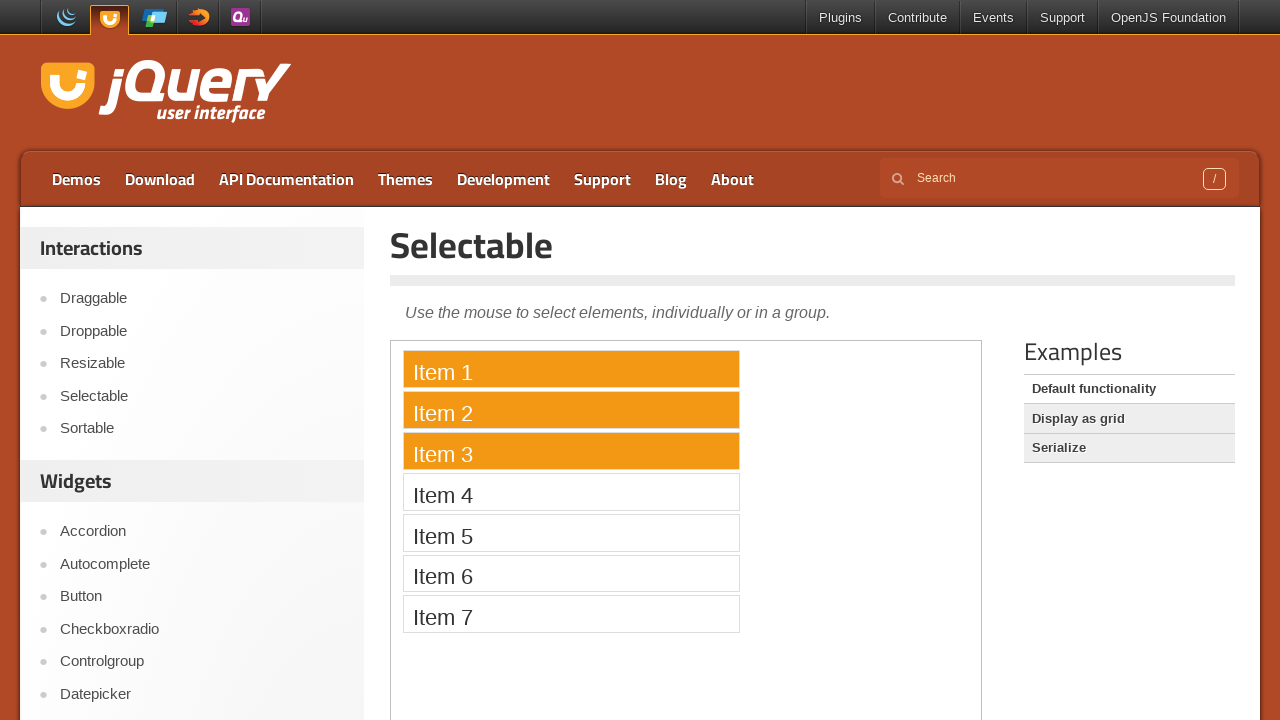